Navigates to Qiita homepage and adjusts the viewport to capture the full page dimensions

Starting URL: https://qiita.com

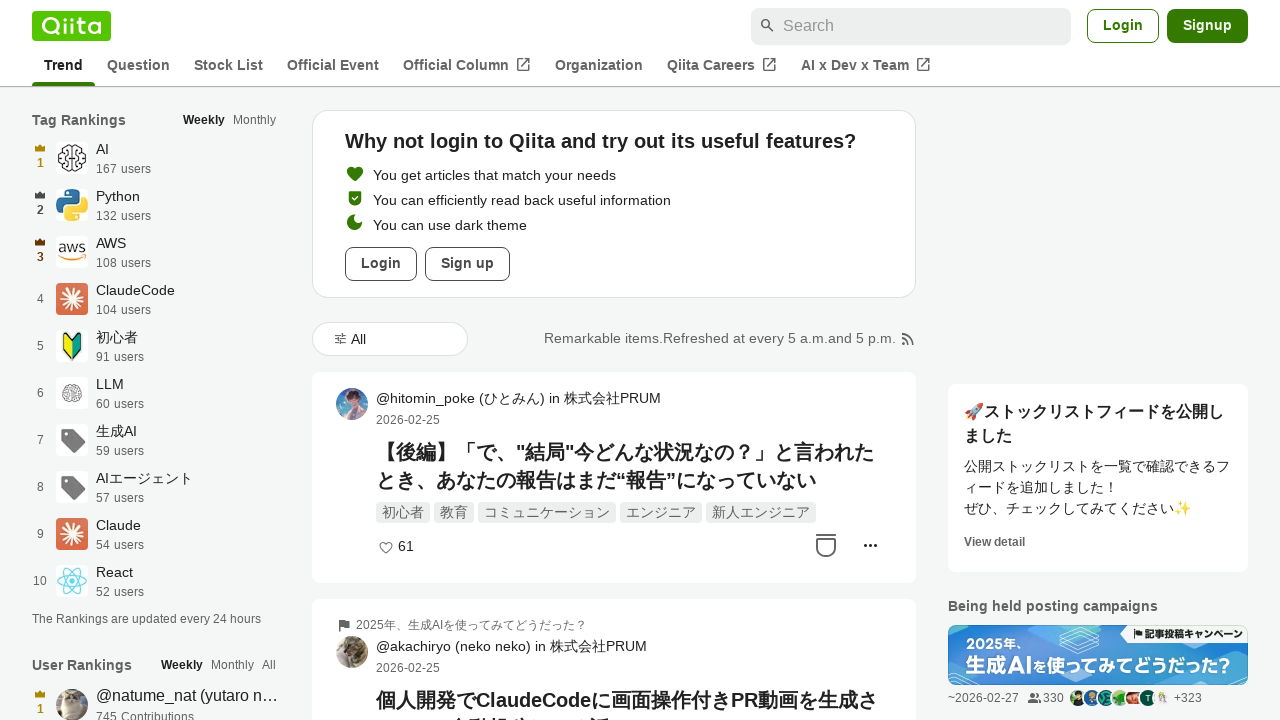

Evaluated document body scroll width
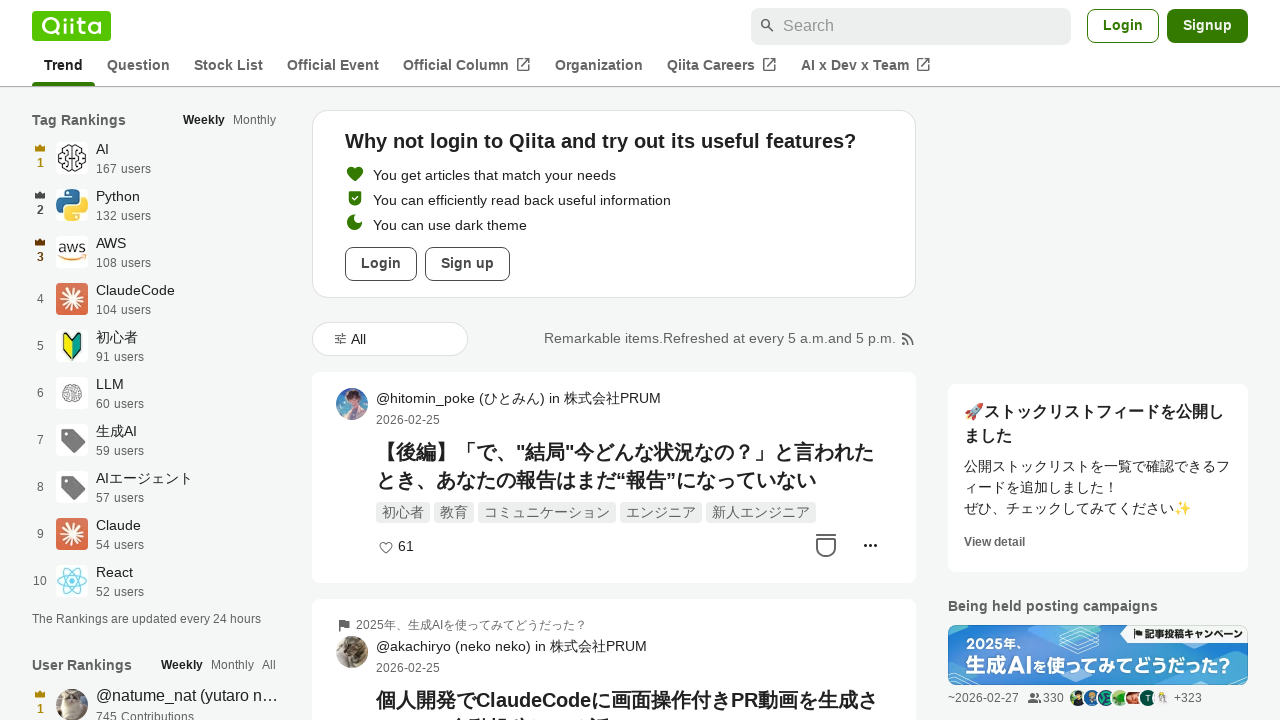

Evaluated document body scroll height
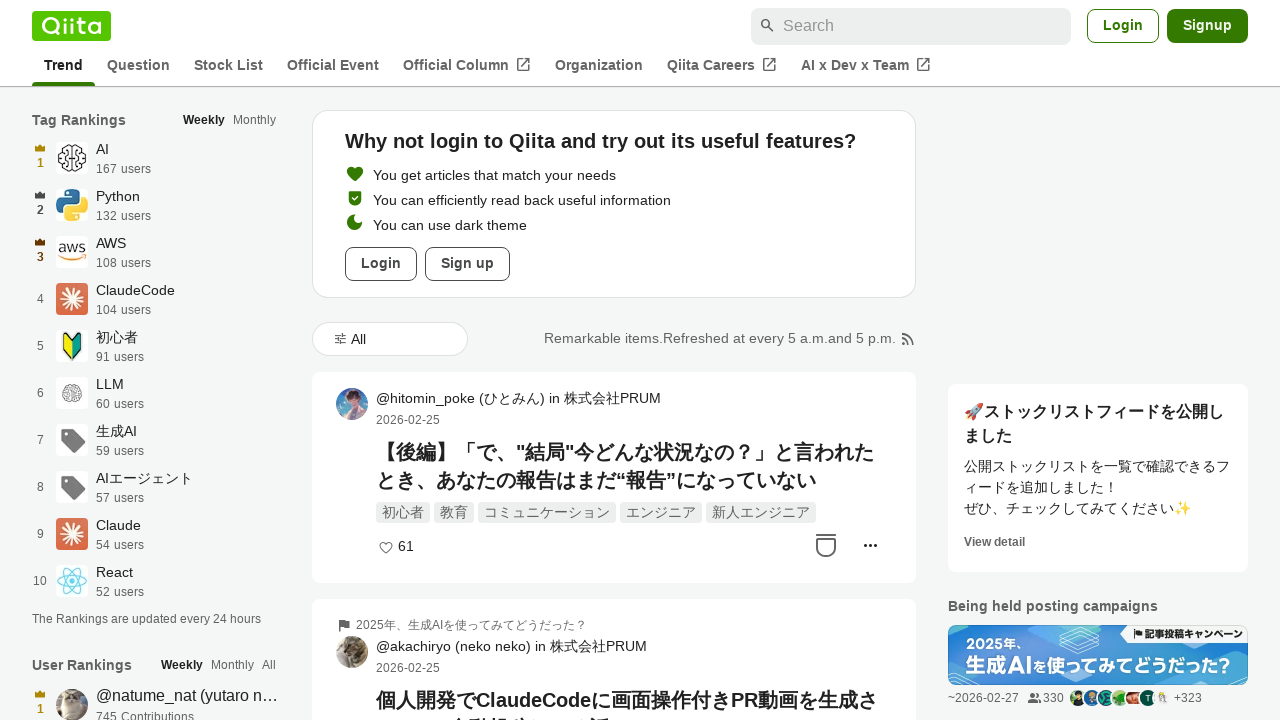

Set viewport size to 1280x8248 to capture full page
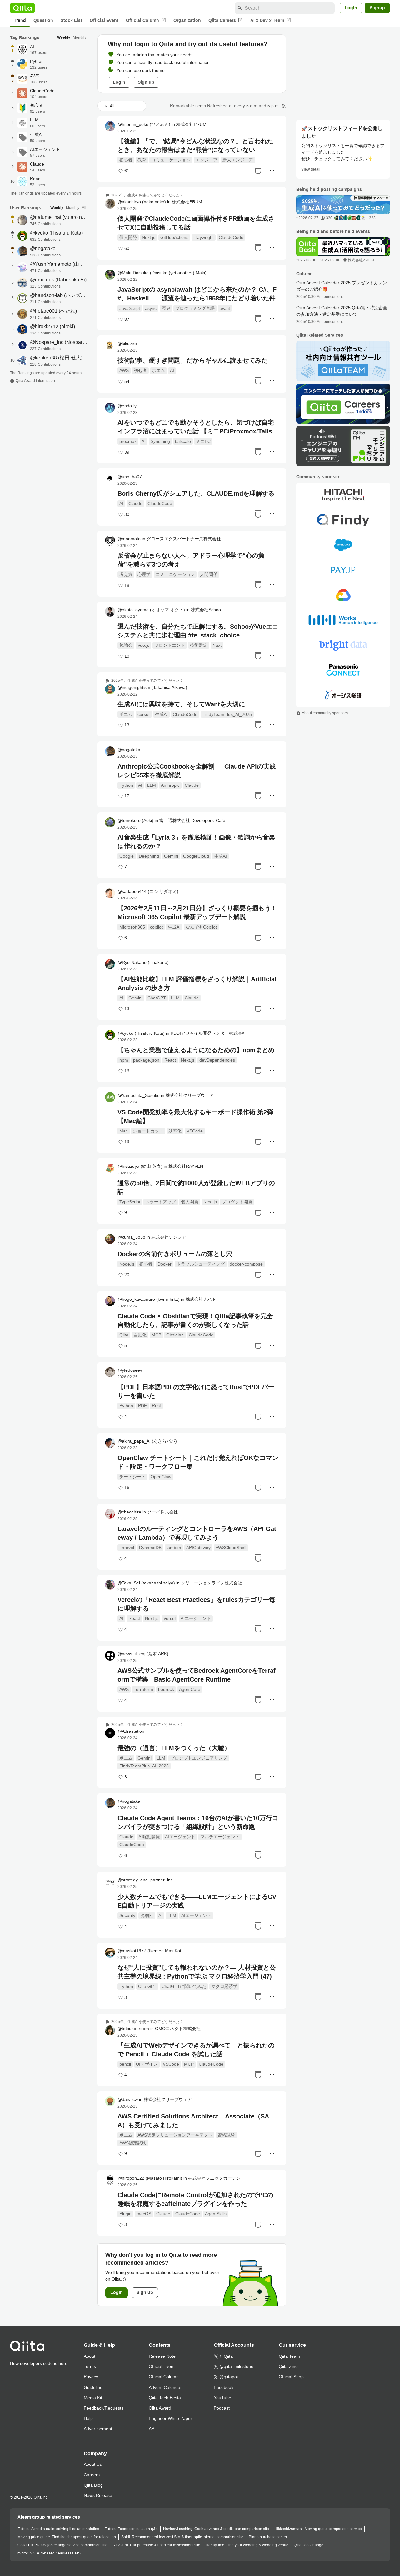

Waited for page to reach networkidle state
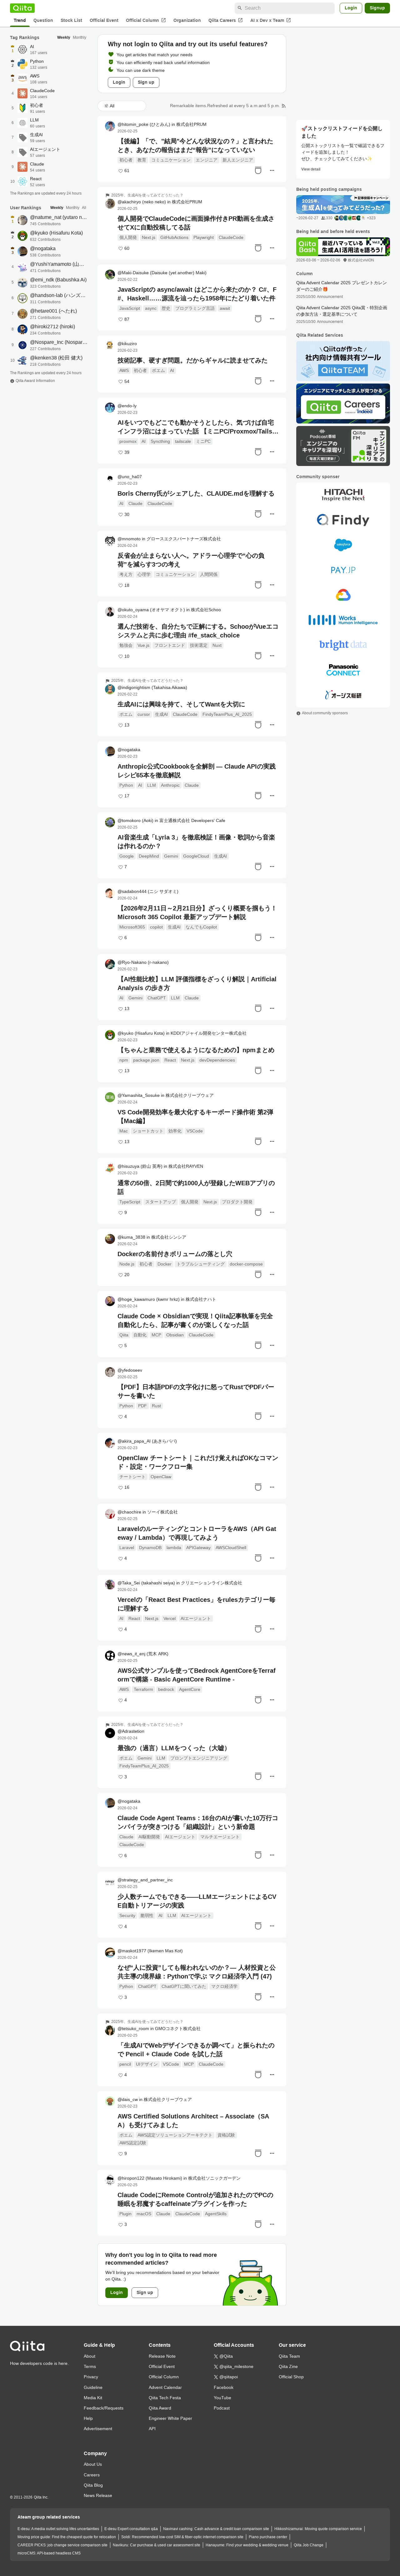

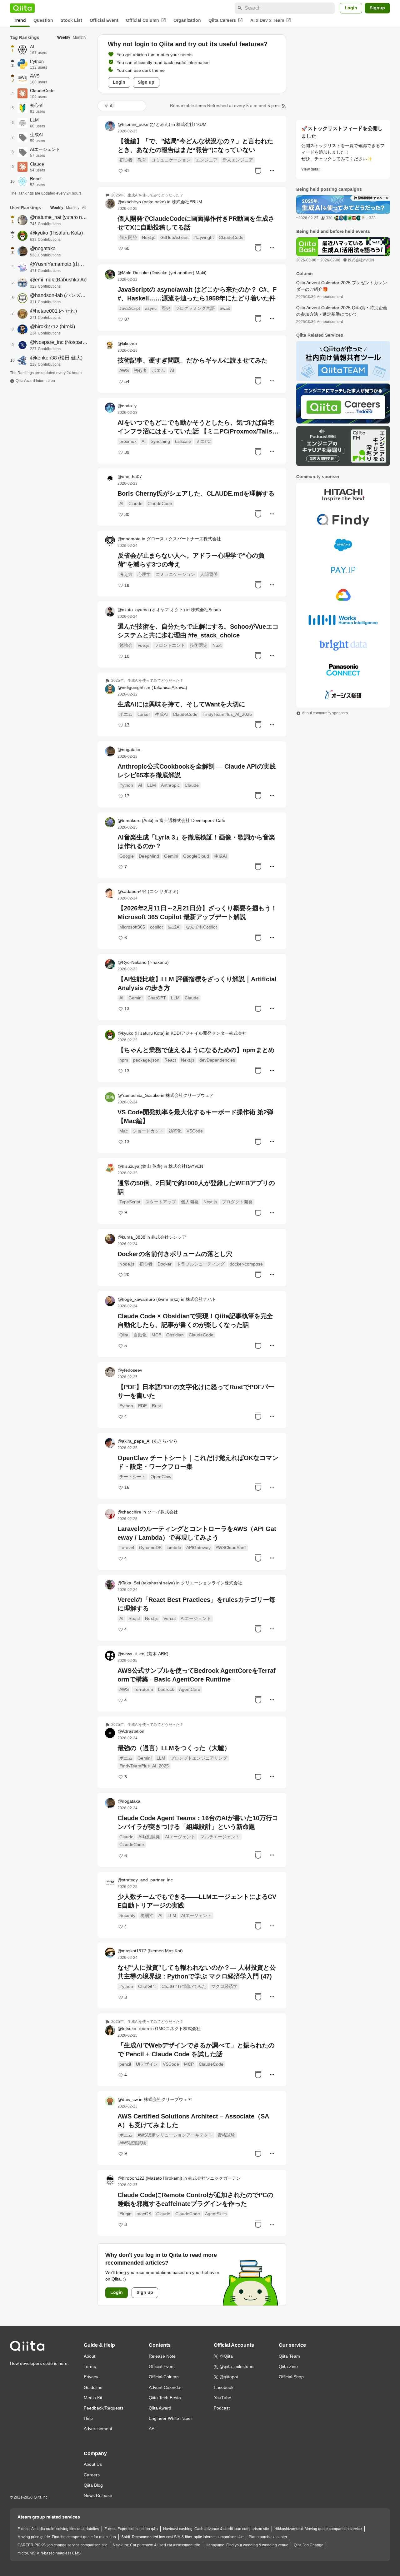